Tests adding multiple specific grocery items to cart by iterating through available products and clicking the add to cart button for items matching a predefined list (Cucumber, Brocolli, Beetroot, Carrot).

Starting URL: https://rahulshettyacademy.com/seleniumPractise/

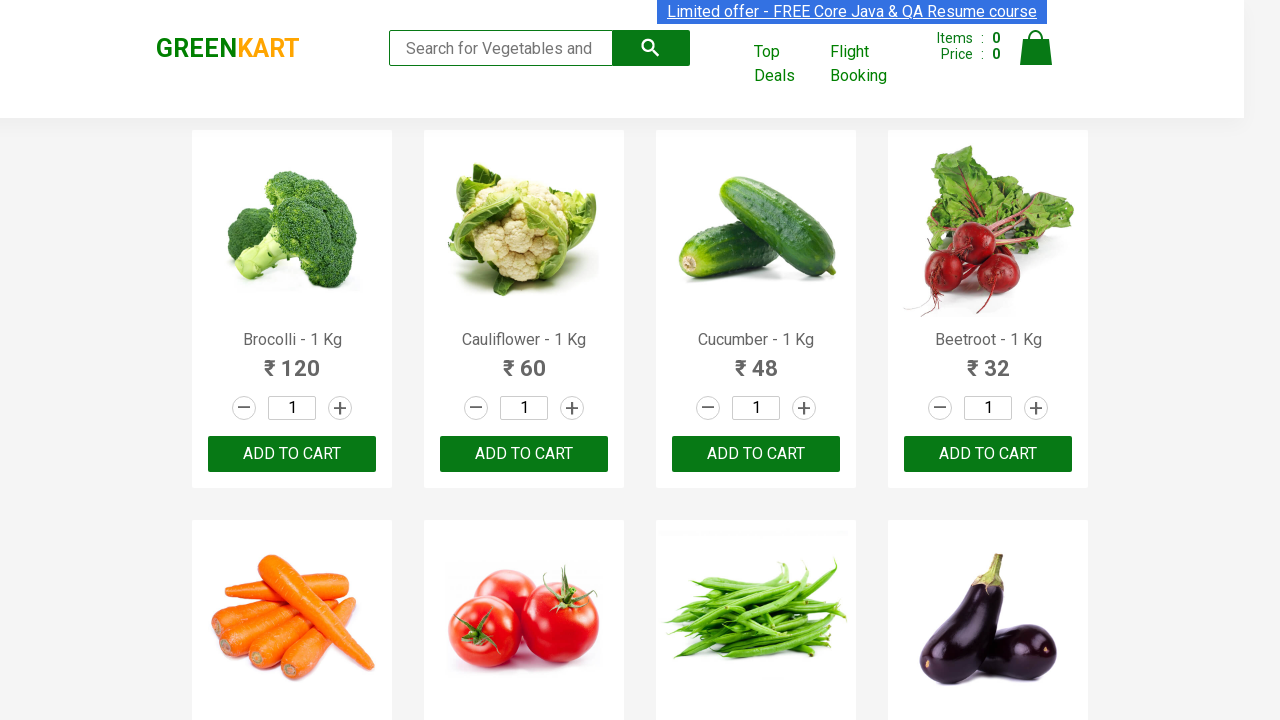

Waited for product names to load on the page
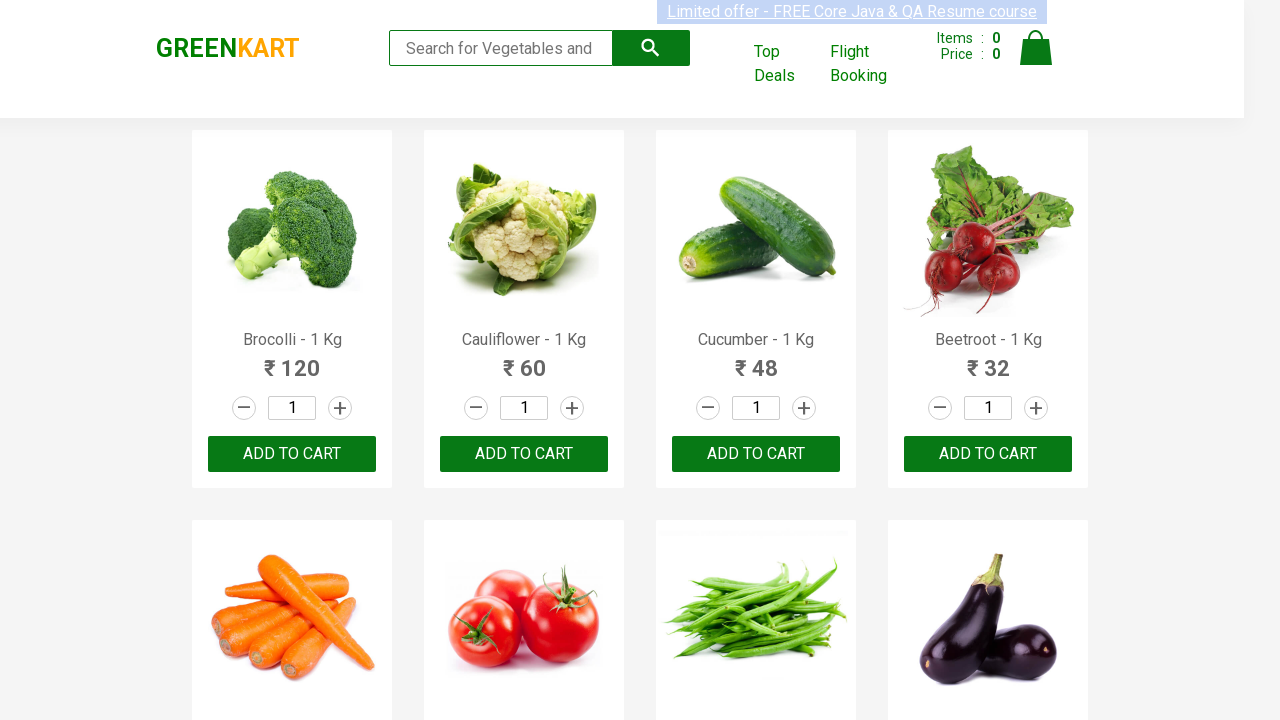

Retrieved all product elements from the page
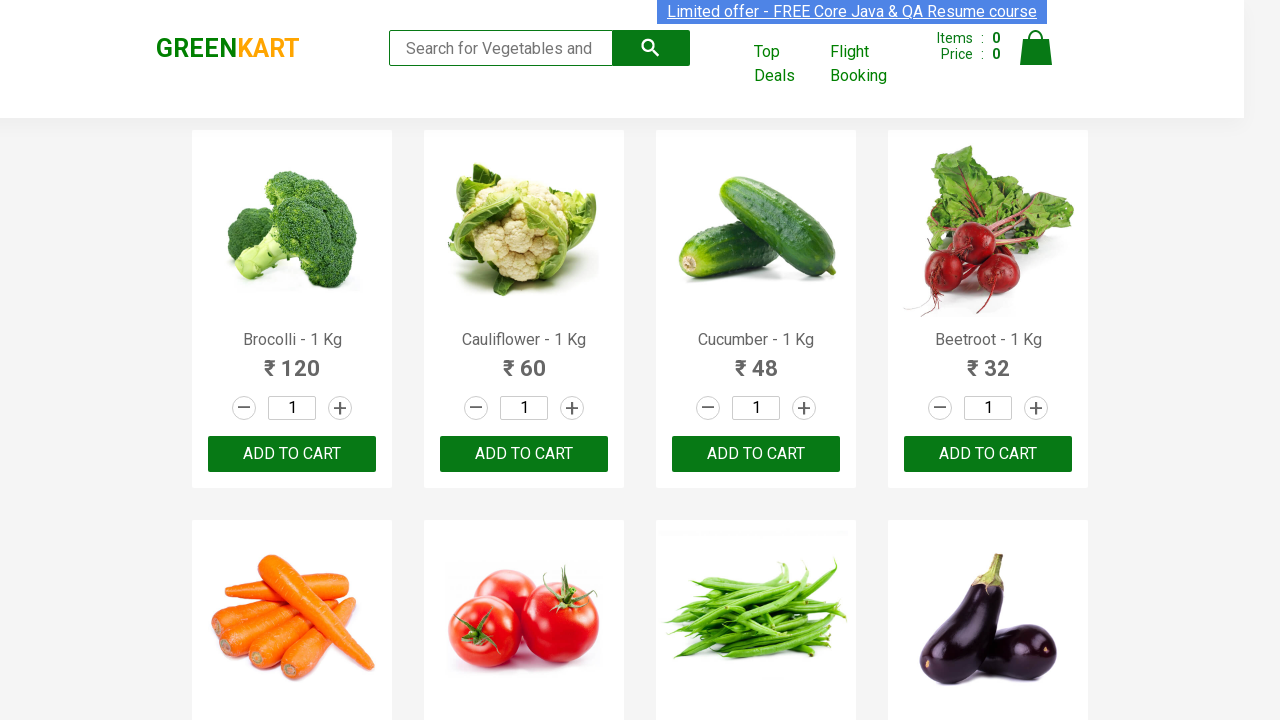

Retrieved product text: Brocolli - 1 Kg
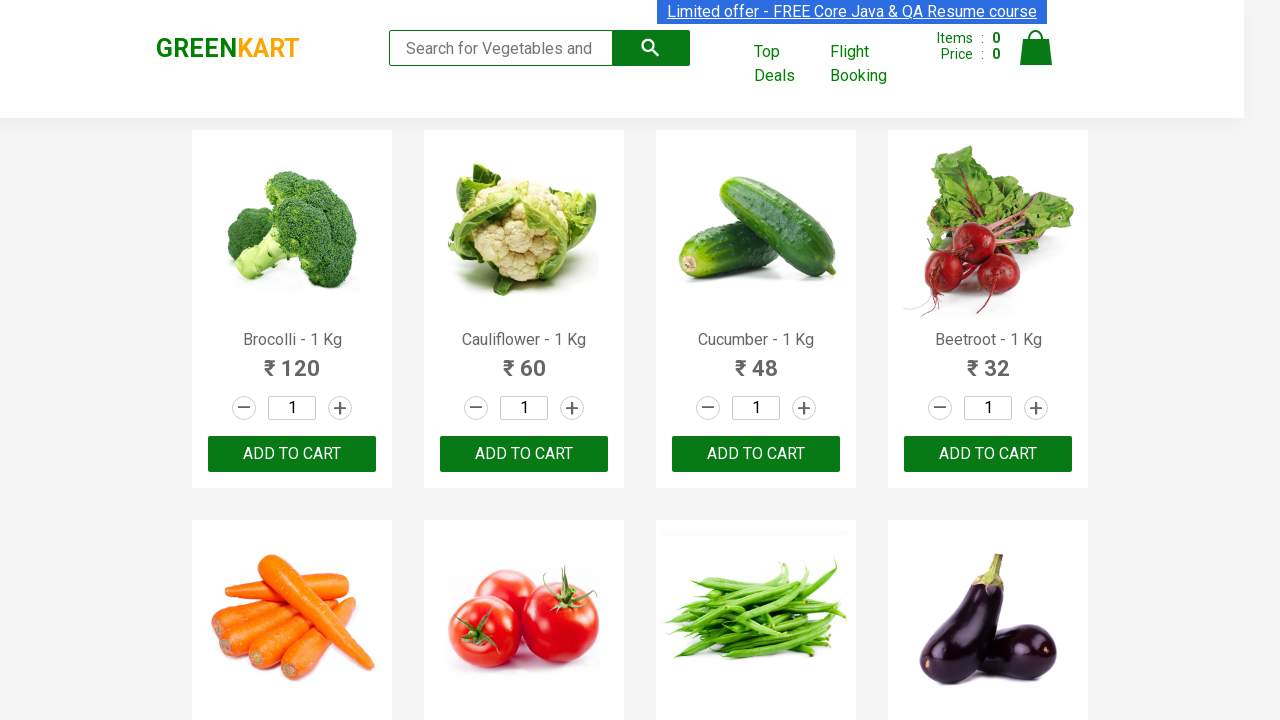

Retrieved add to cart buttons for product: Brocolli
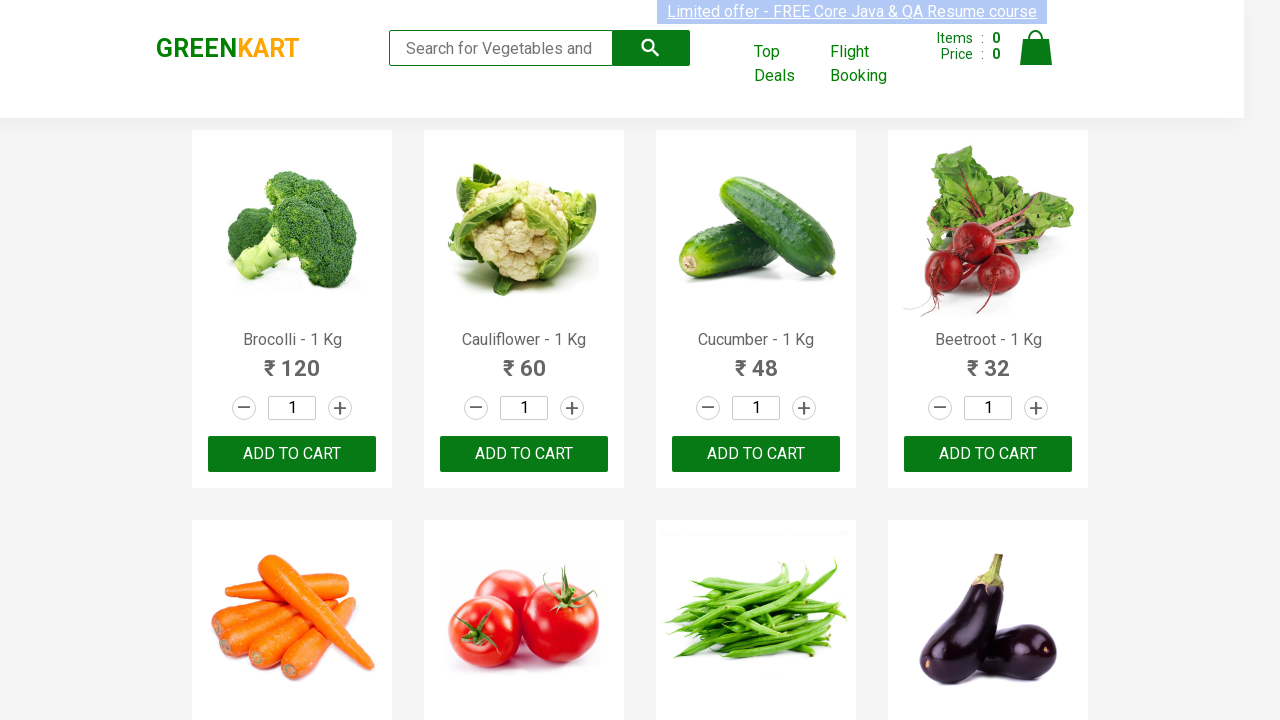

Clicked add to cart button for Brocolli at (292, 454) on xpath=//div[@class='product-action']/button >> nth=0
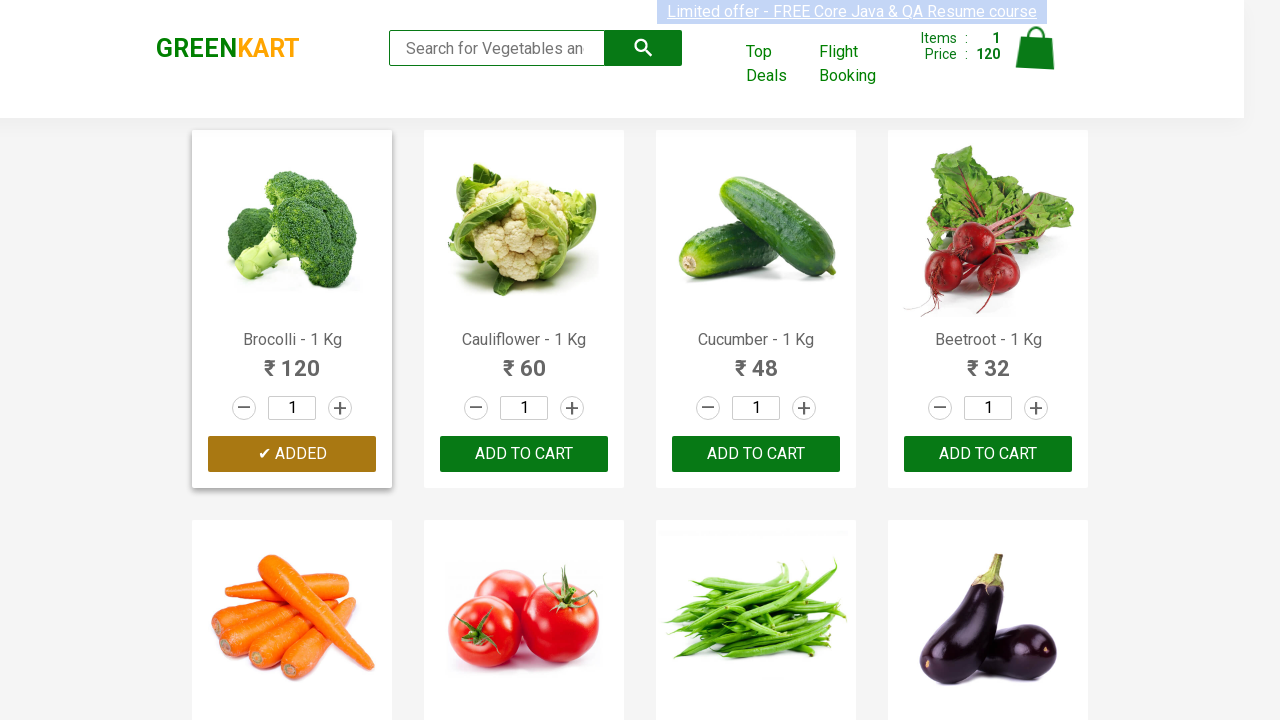

Retrieved product text: Cauliflower - 1 Kg
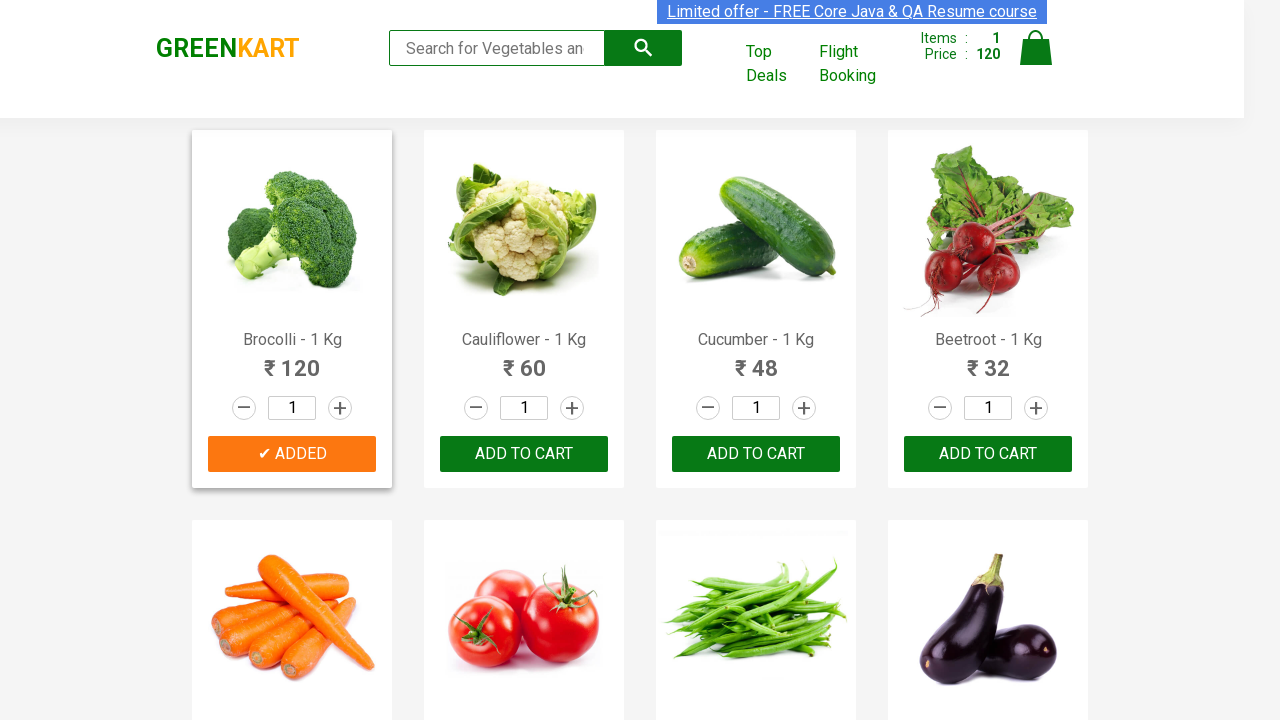

Retrieved product text: Cucumber - 1 Kg
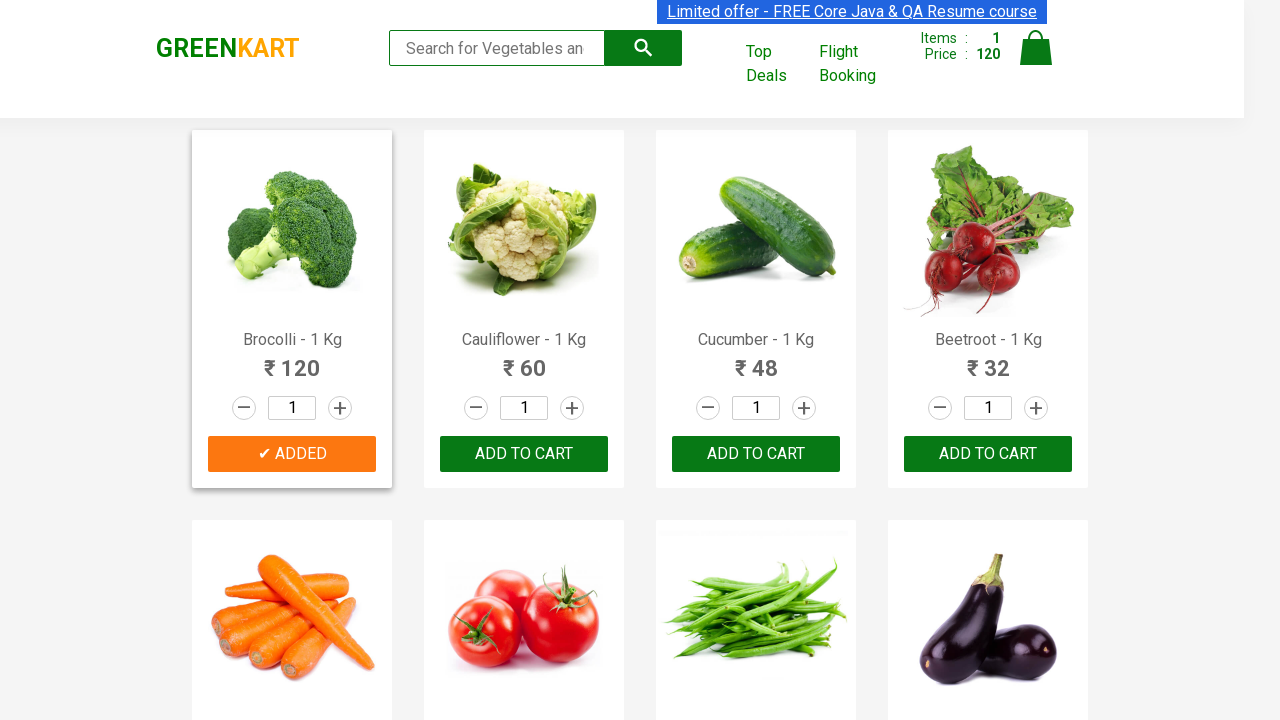

Retrieved add to cart buttons for product: Cucumber
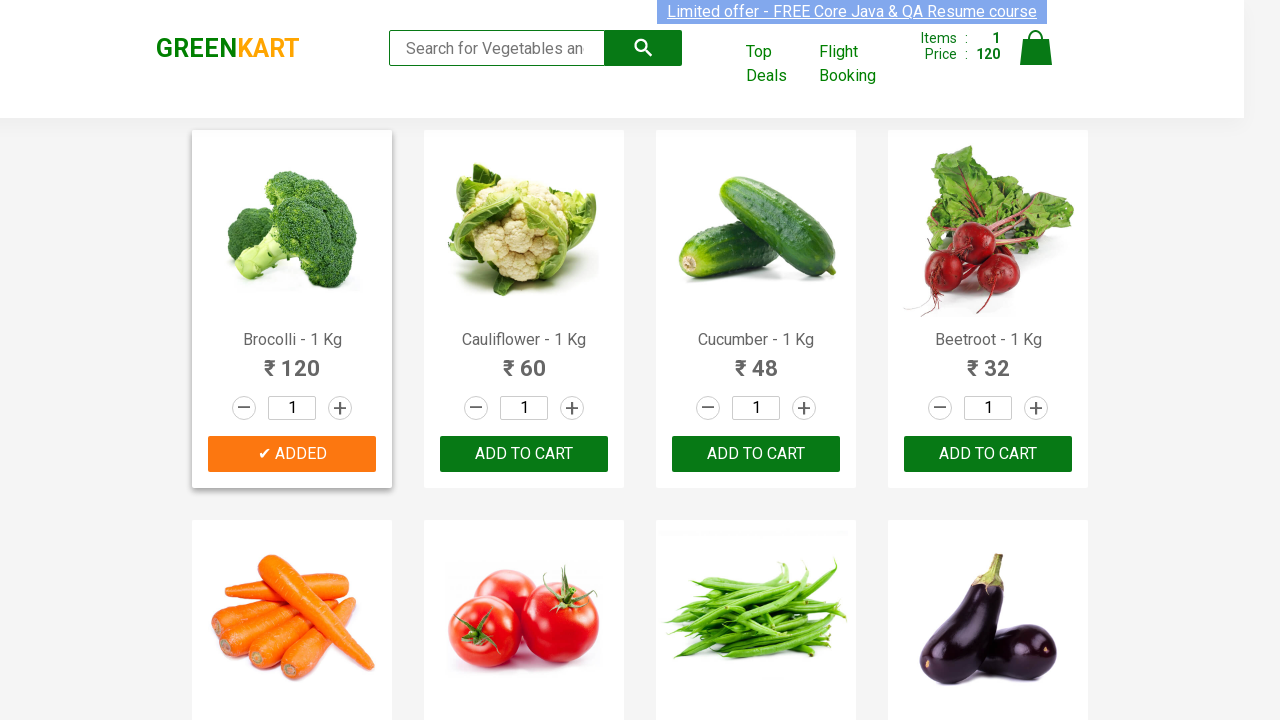

Clicked add to cart button for Cucumber at (756, 454) on xpath=//div[@class='product-action']/button >> nth=2
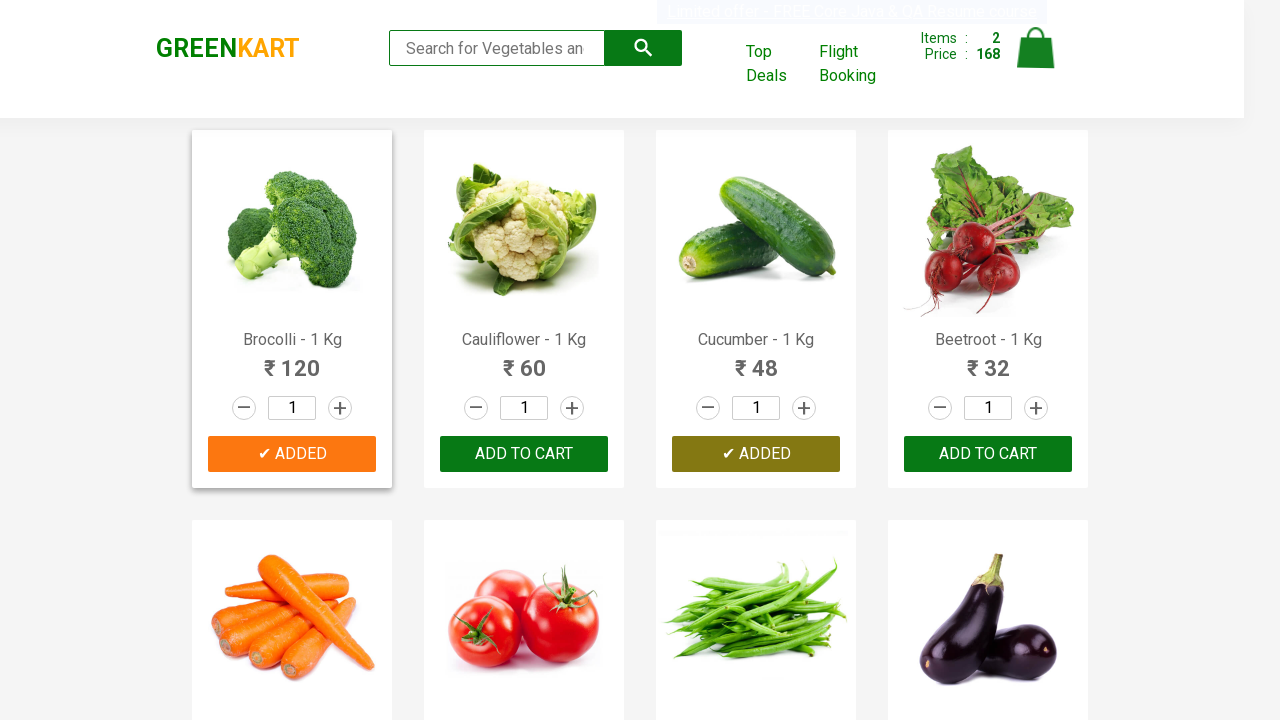

Retrieved product text: Beetroot - 1 Kg
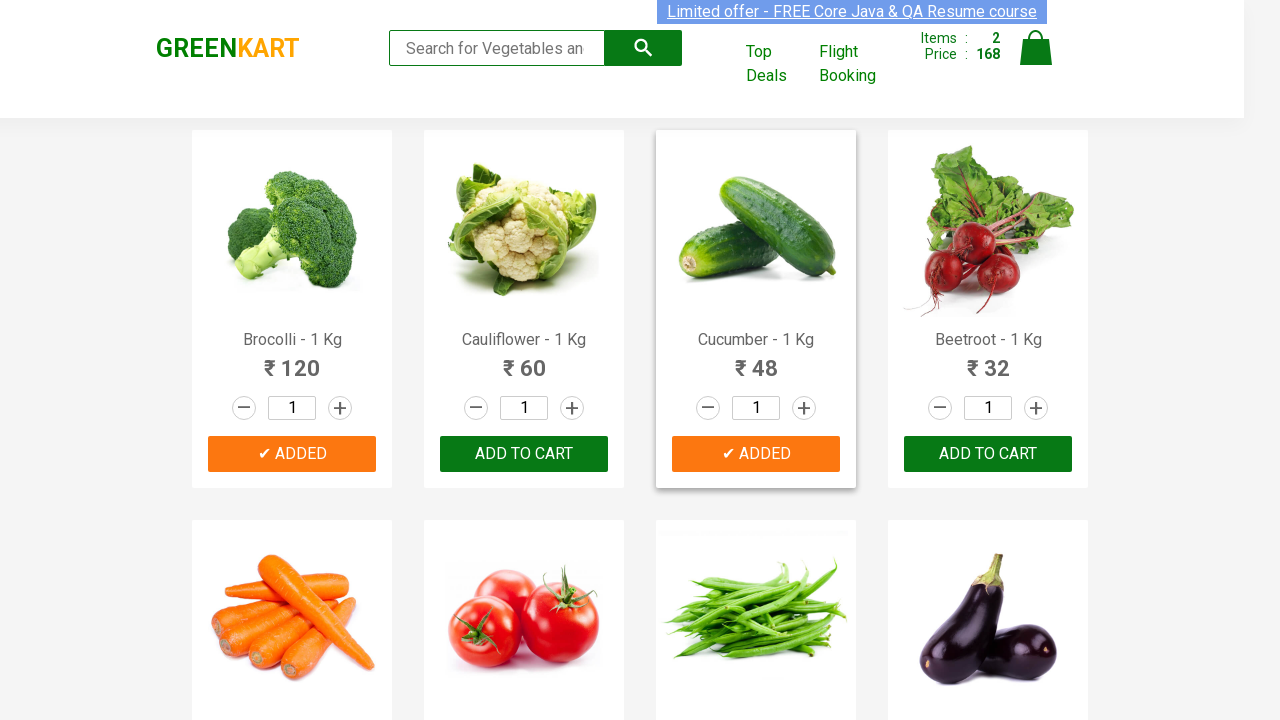

Retrieved add to cart buttons for product: Beetroot
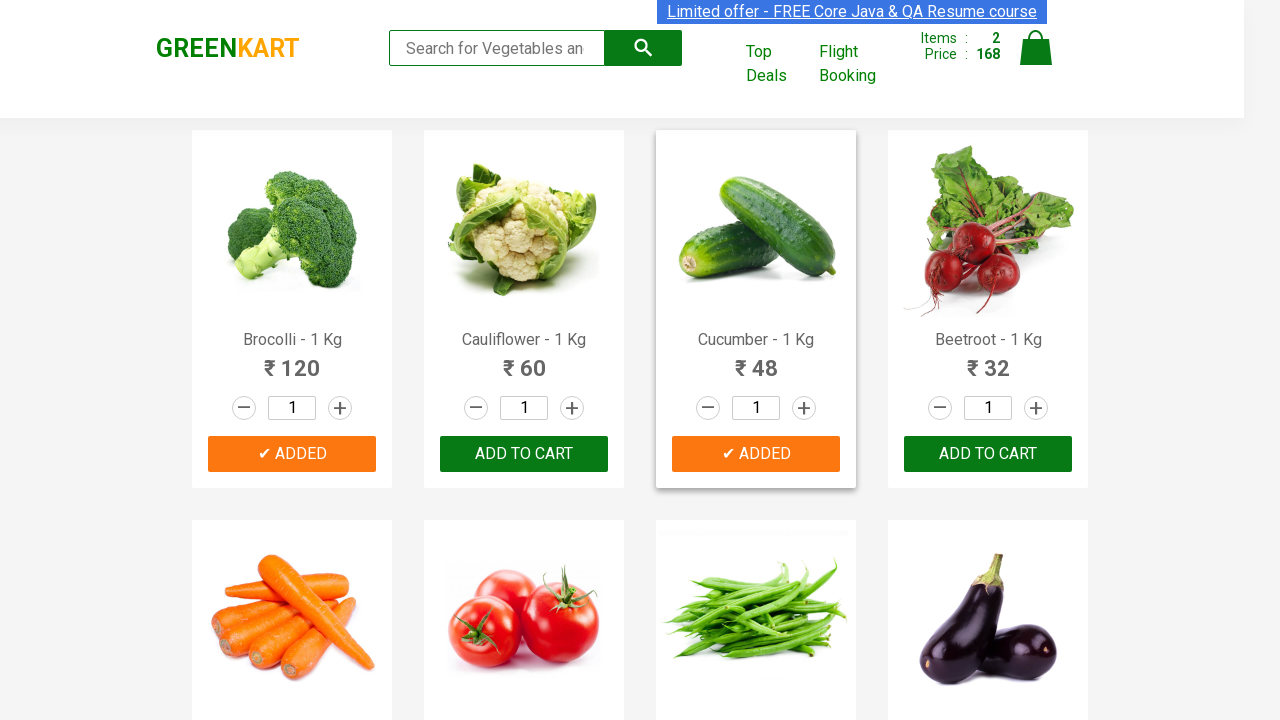

Clicked add to cart button for Beetroot at (988, 454) on xpath=//div[@class='product-action']/button >> nth=3
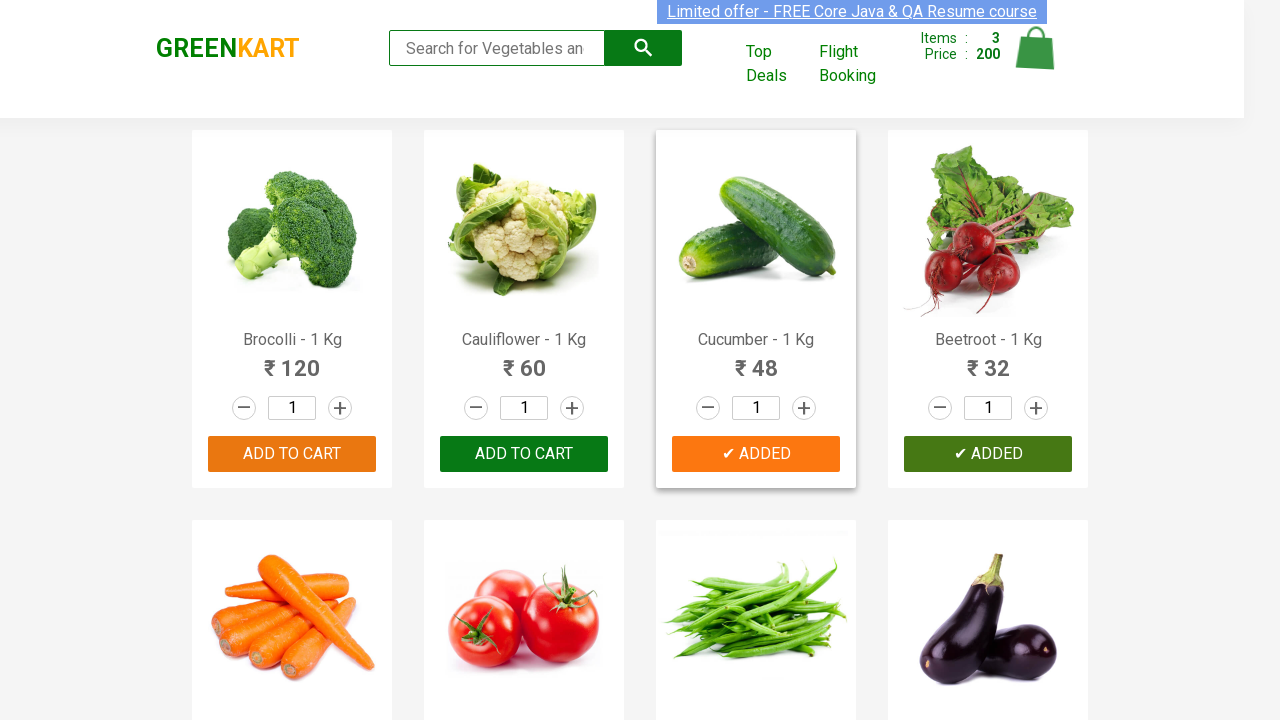

Retrieved product text: Carrot - 1 Kg
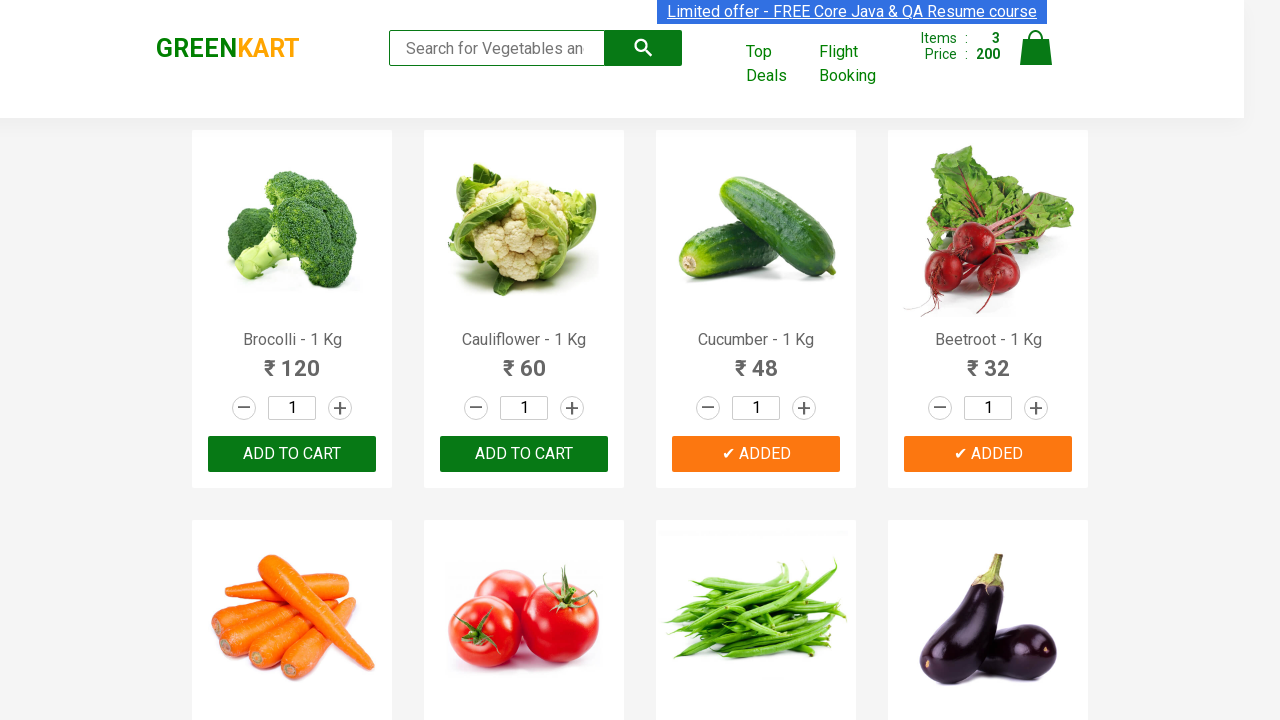

Retrieved add to cart buttons for product: Carrot
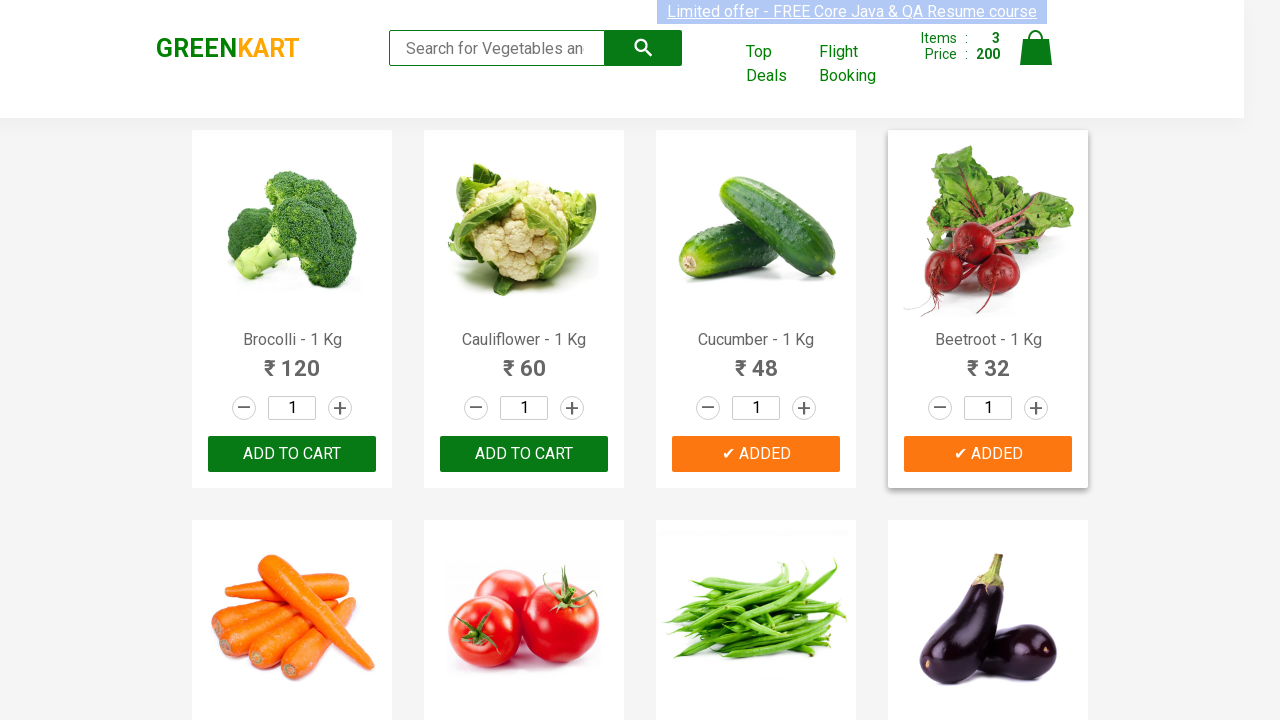

Clicked add to cart button for Carrot at (292, 360) on xpath=//div[@class='product-action']/button >> nth=4
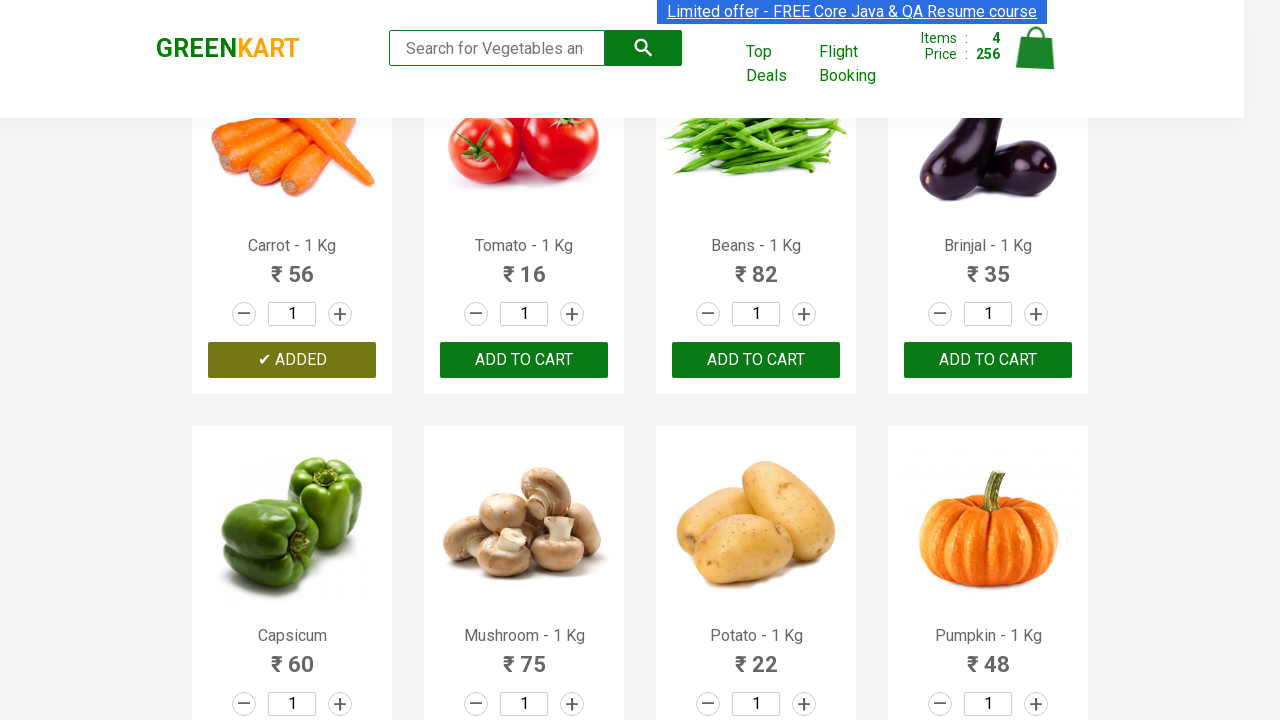

All 4 required items have been added to cart
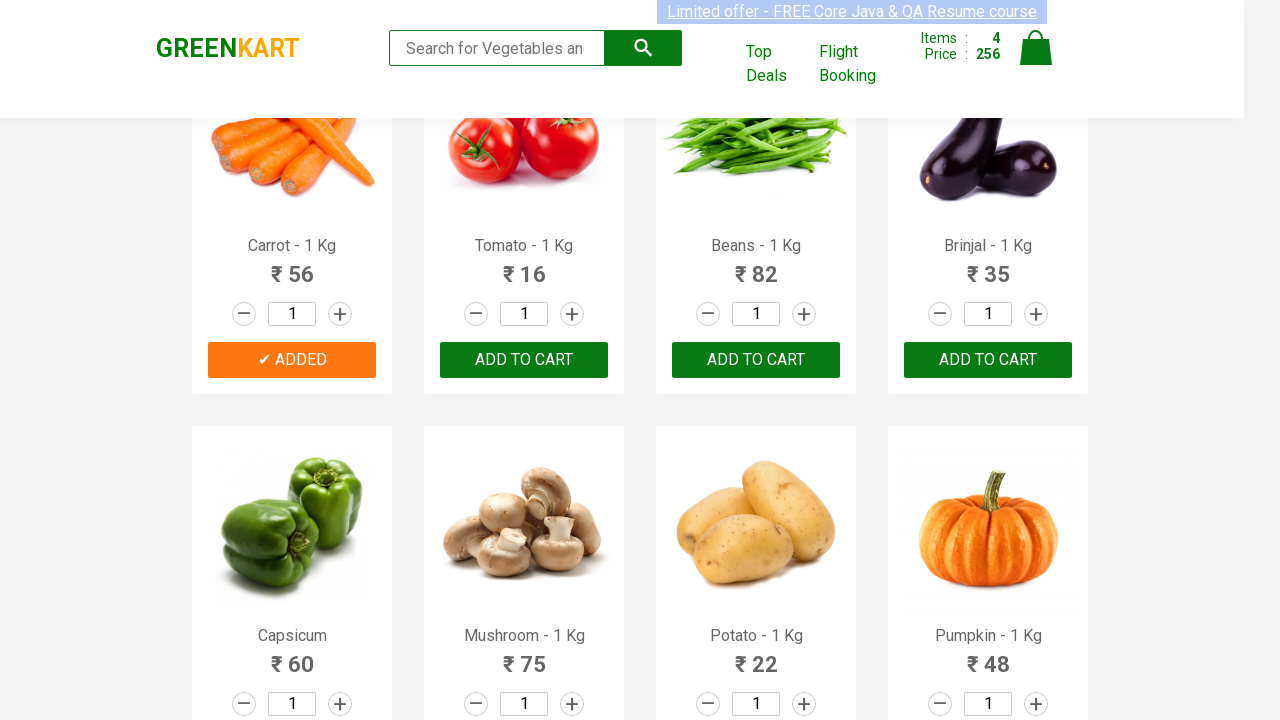

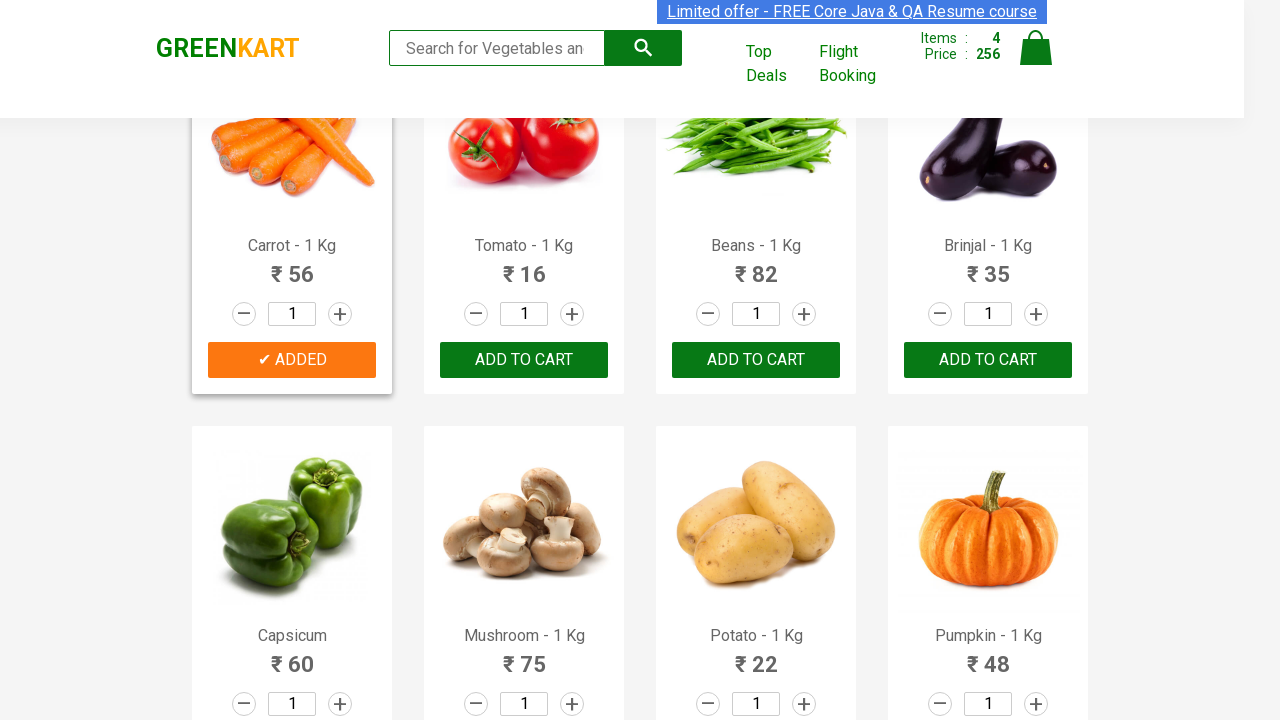